Tests dropdown selection by selecting an option by value and verifying the selected text

Starting URL: https://www.selenium.dev/selenium/web/web-form.html

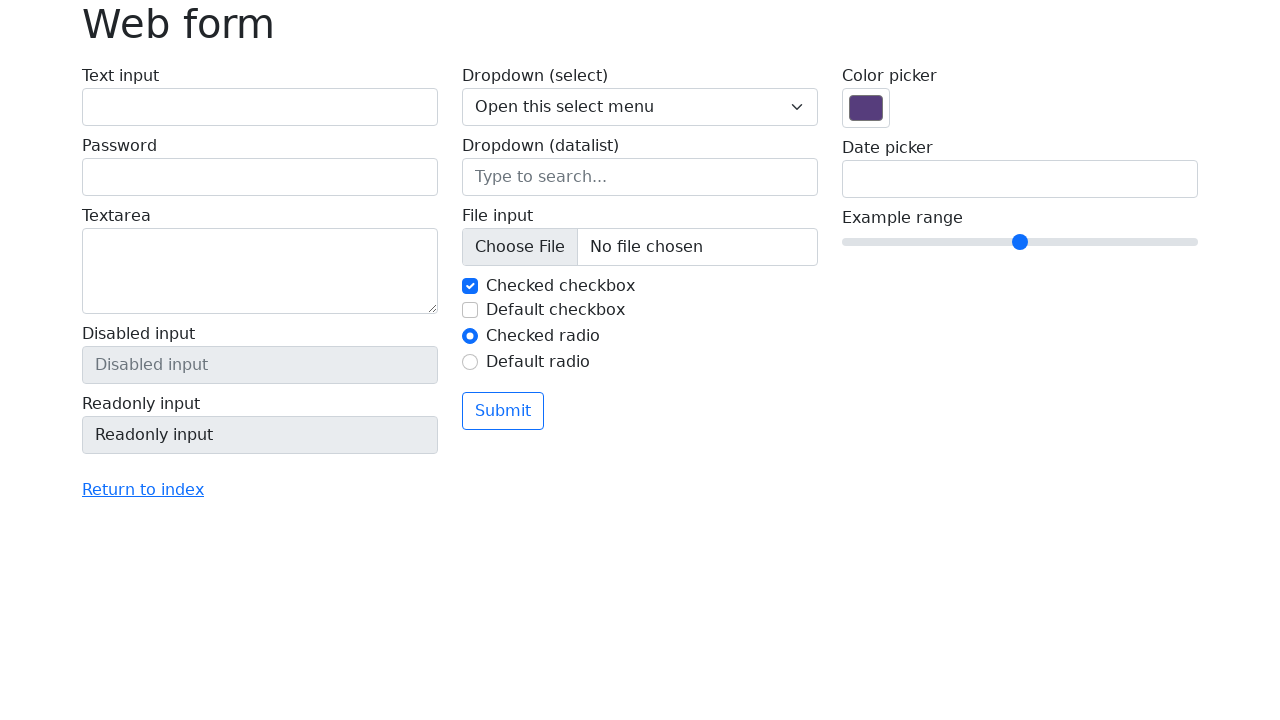

Selected option with value '2' from dropdown on select[name='my-select']
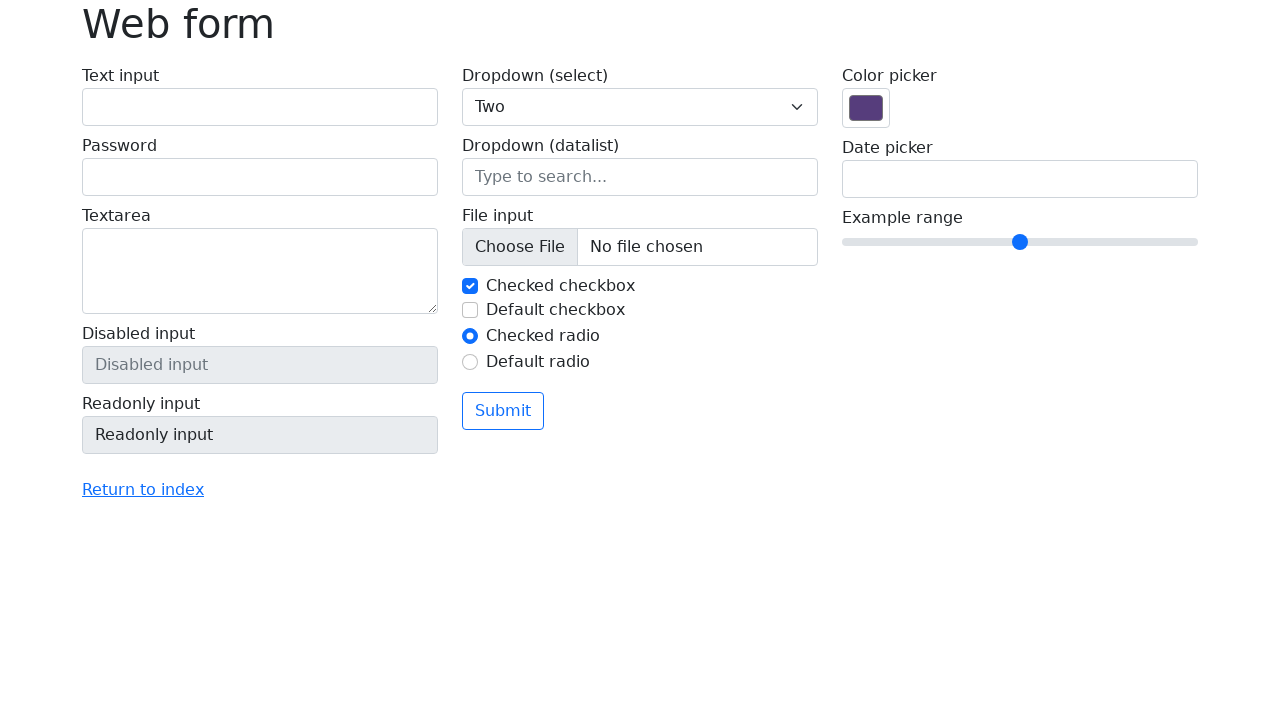

Retrieved selected option text from dropdown
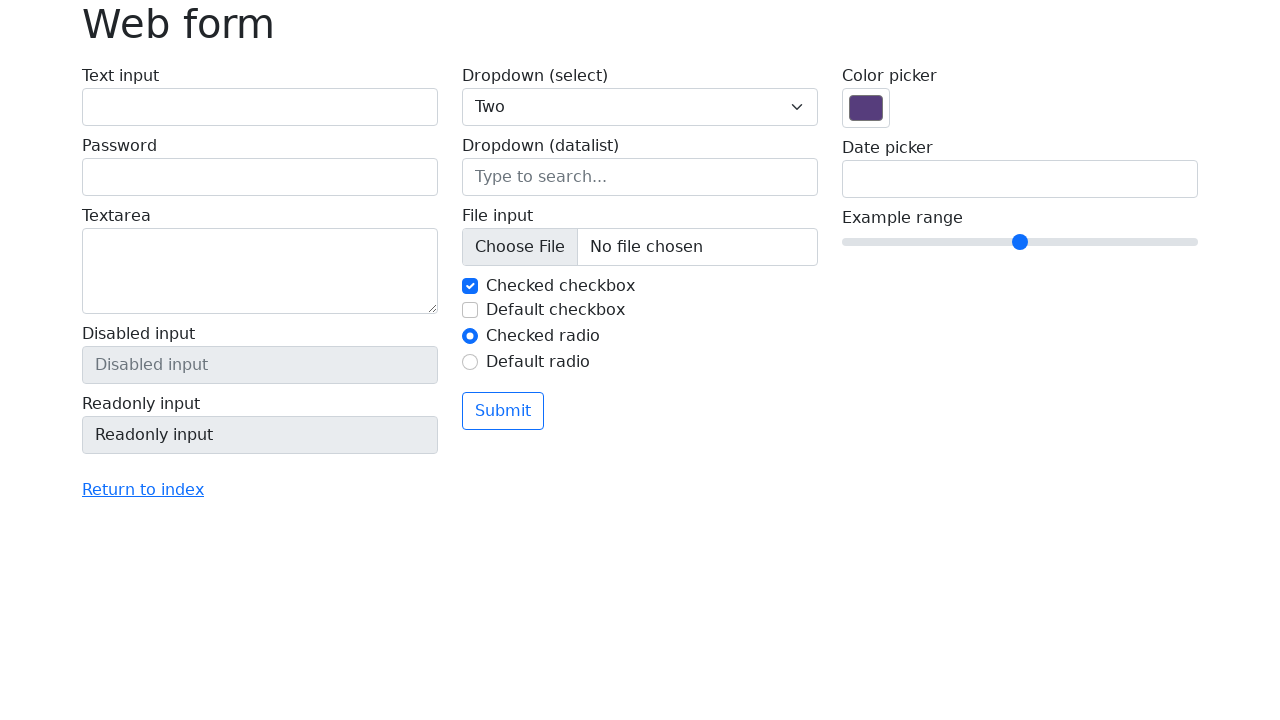

Verified selected text equals 'Two'
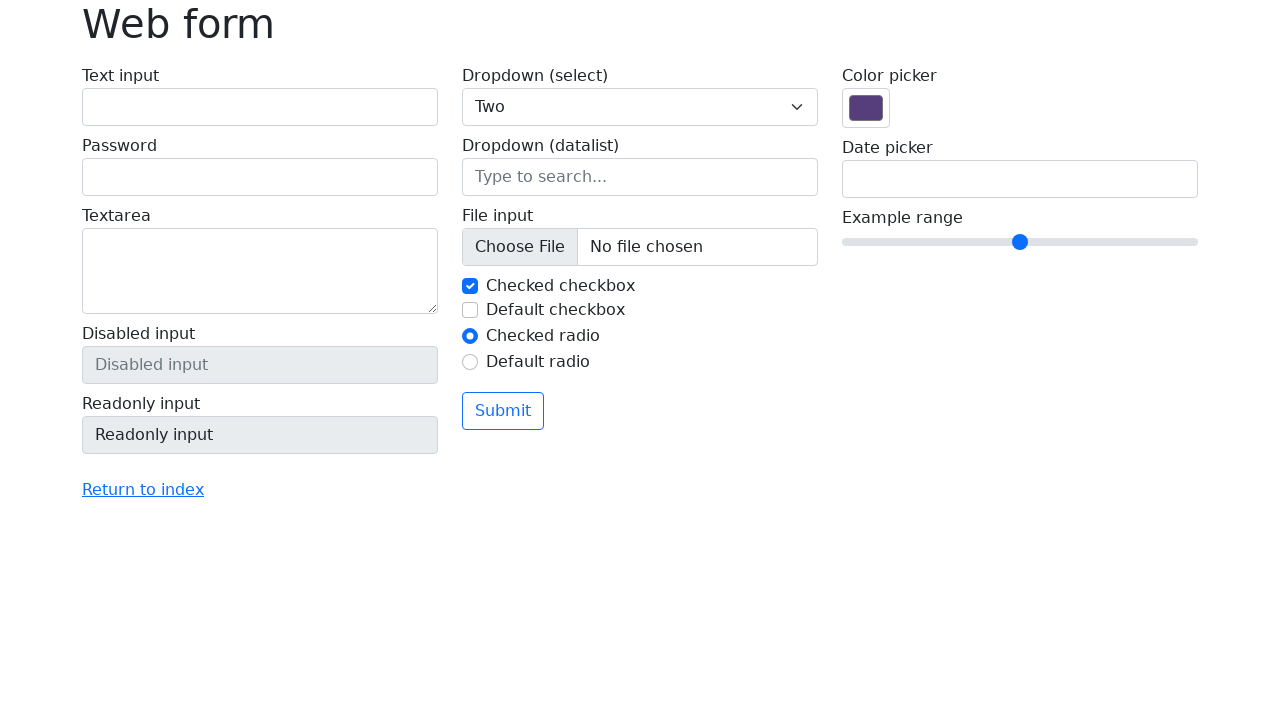

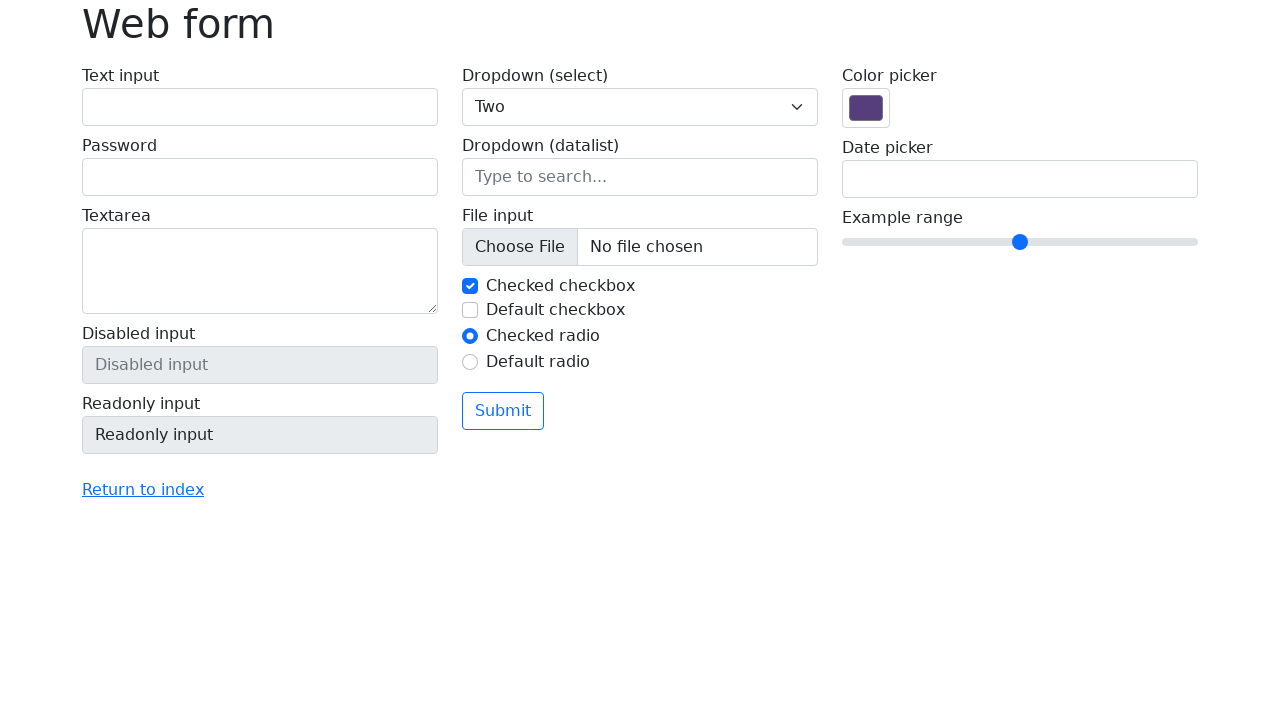